Verifies the page title of the Springer Nature homepage matches expected value

Starting URL: https://www.springernature.com/gp

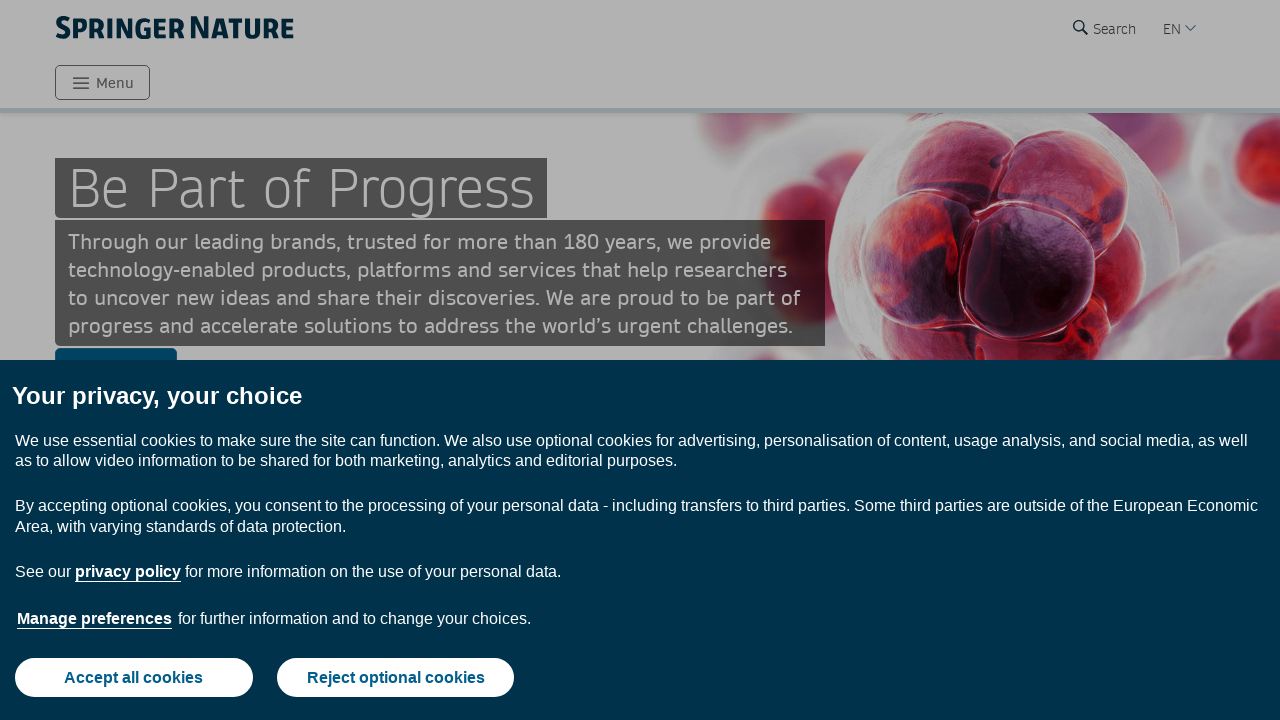

Navigated to Springer Nature homepage
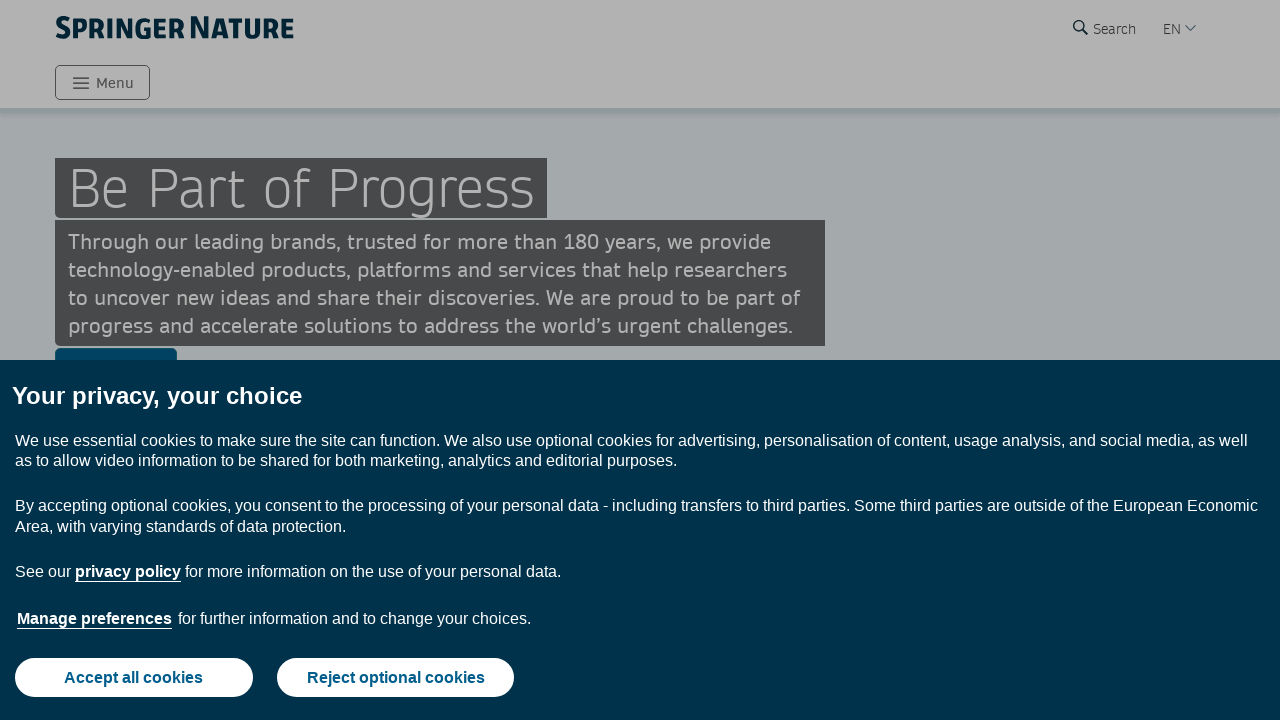

Retrieved page title
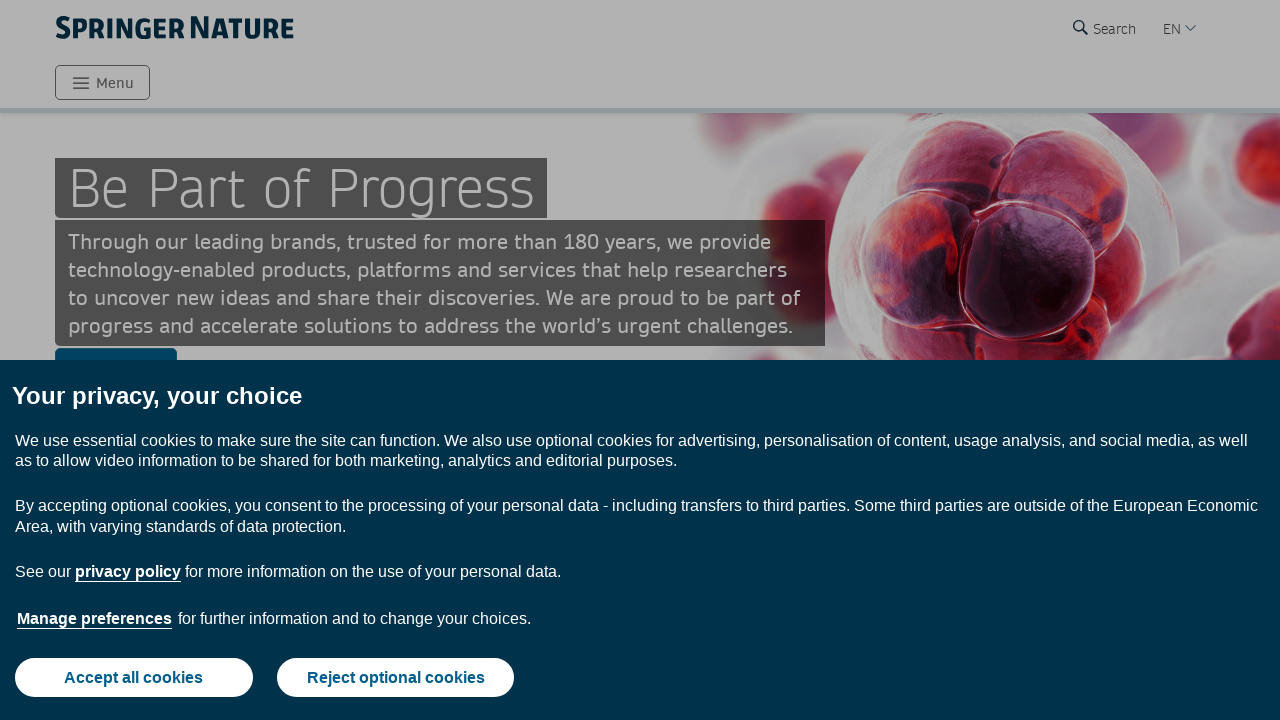

Verified page title matches expected value 'Springer Nature'
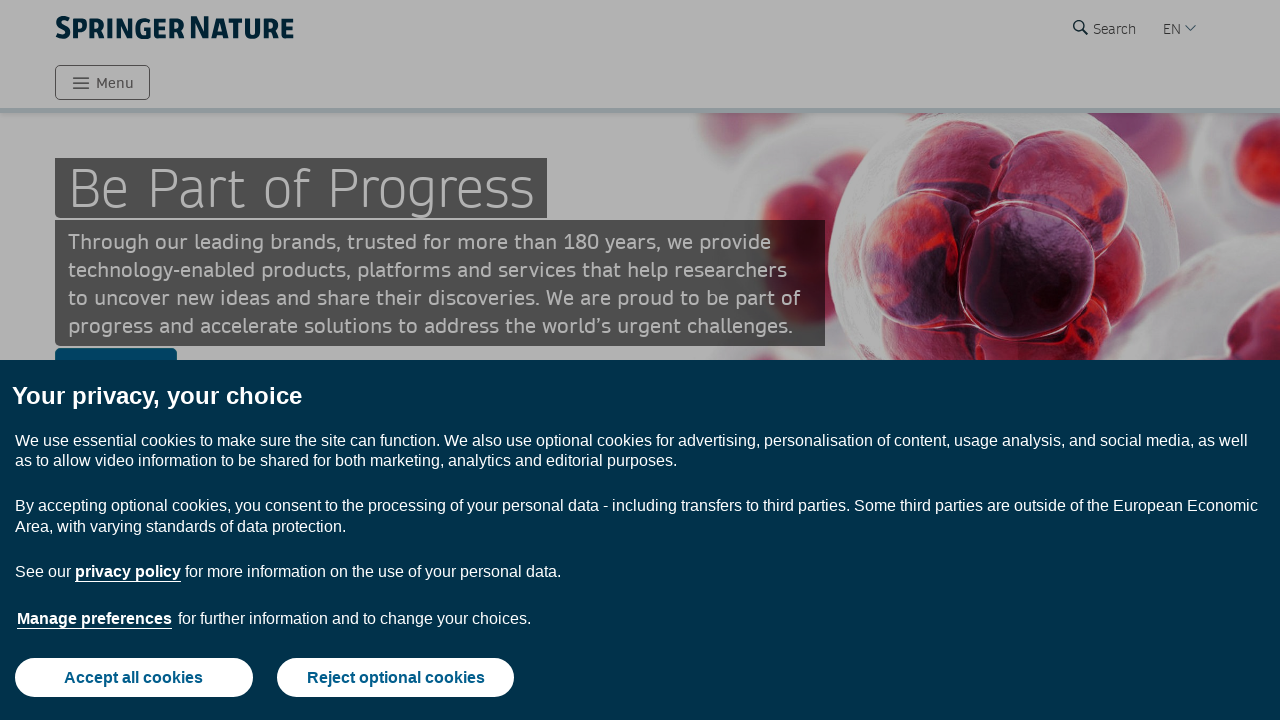

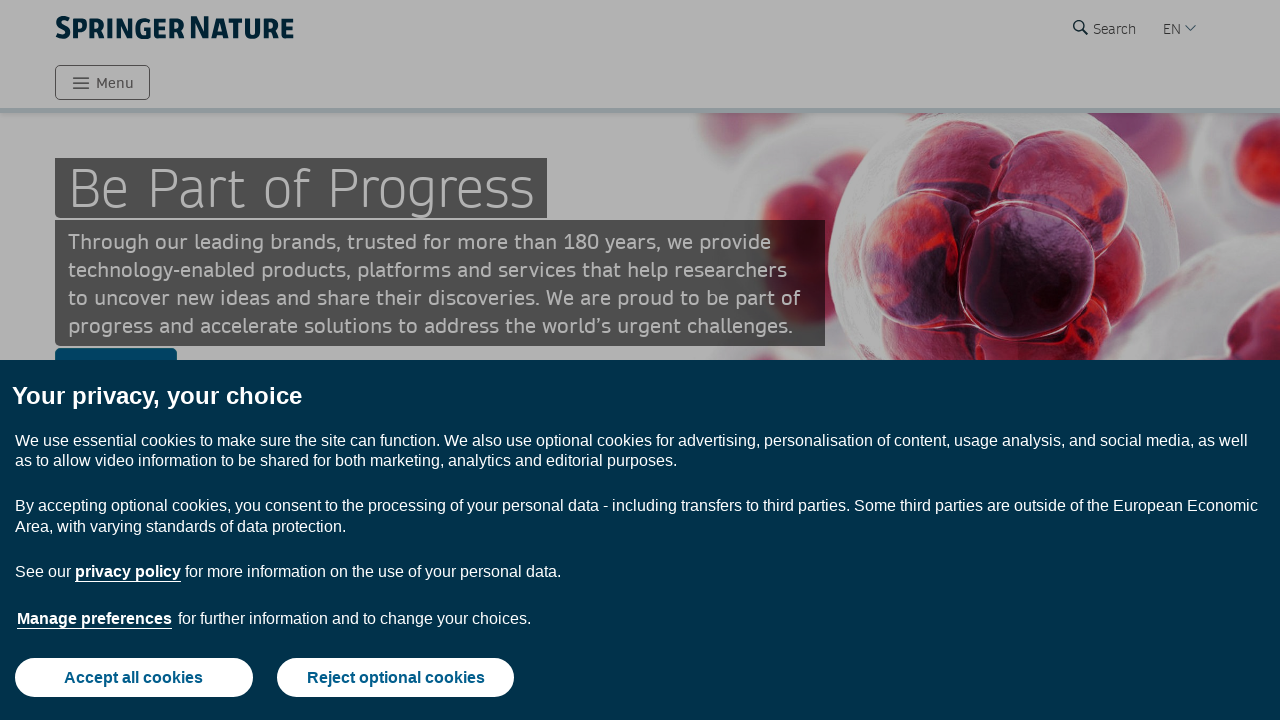